Tests a form submission workflow that retrieves a hidden value from an element attribute, calculates a result using a mathematical formula, fills in the answer, checks a checkbox, clicks a radio button, and submits the form.

Starting URL: http://suninjuly.github.io/get_attribute.html

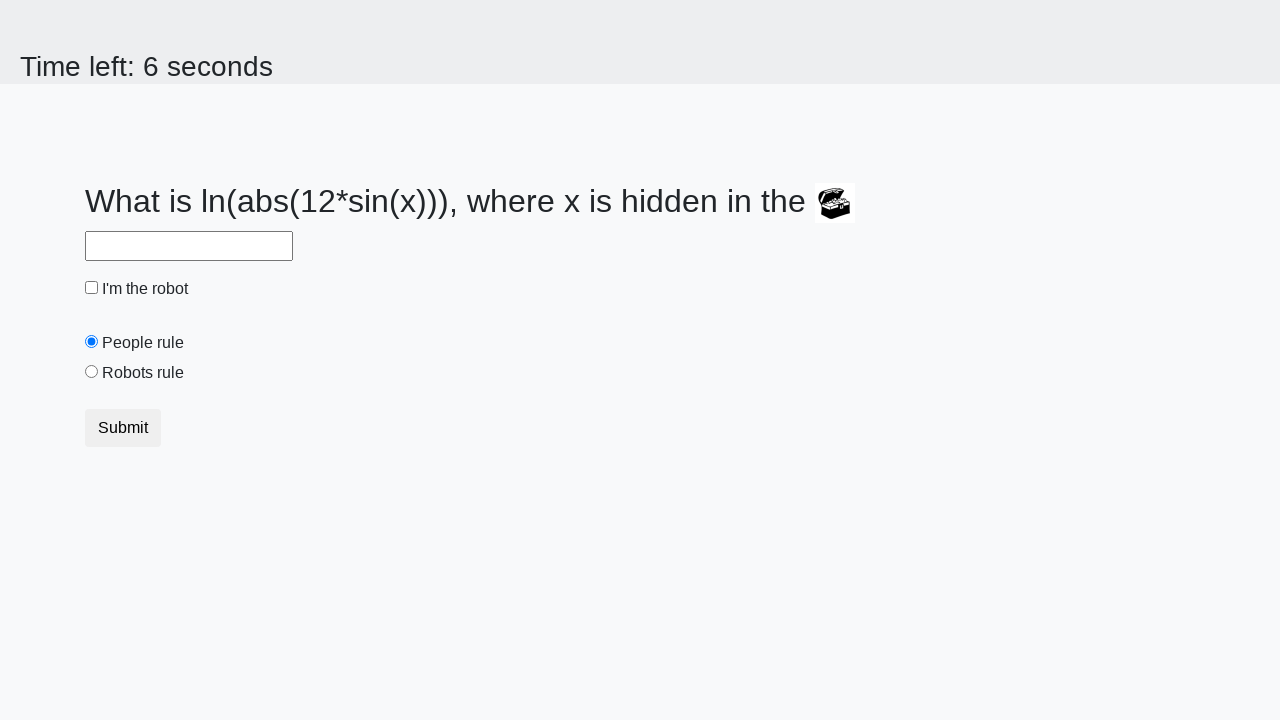

Located the treasure element
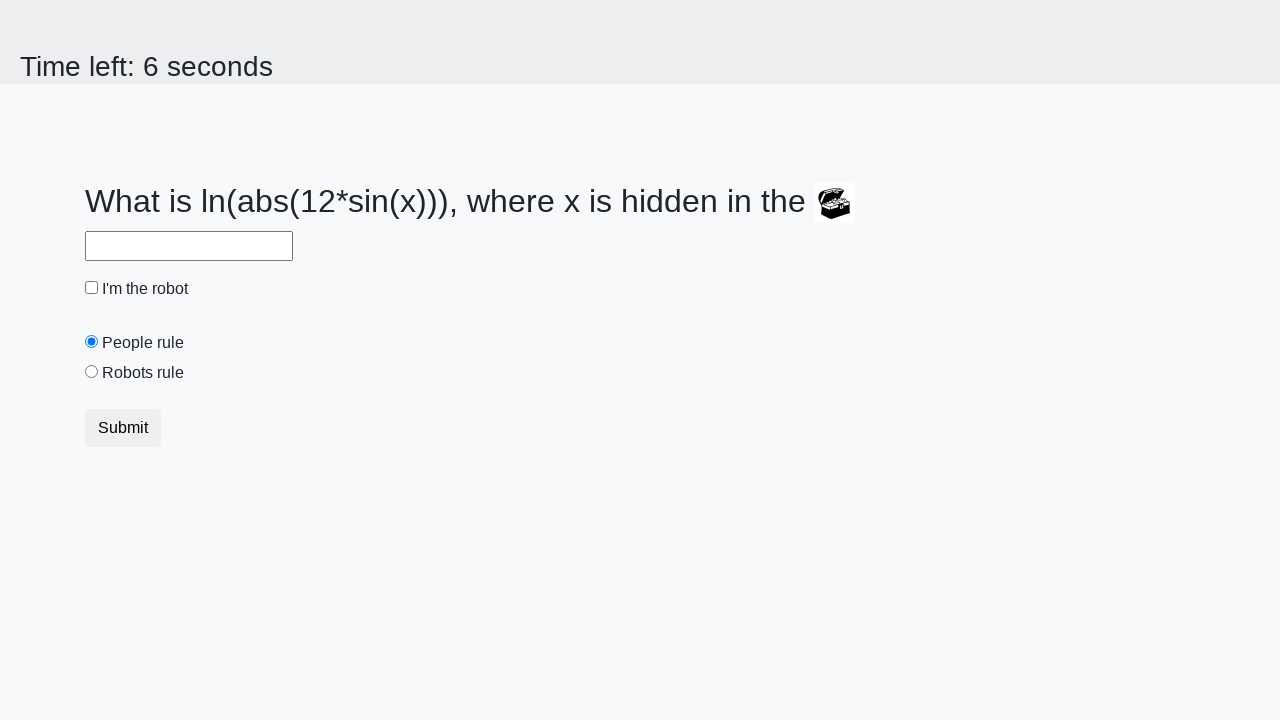

Retrieved hidden 'valuex' attribute from treasure element
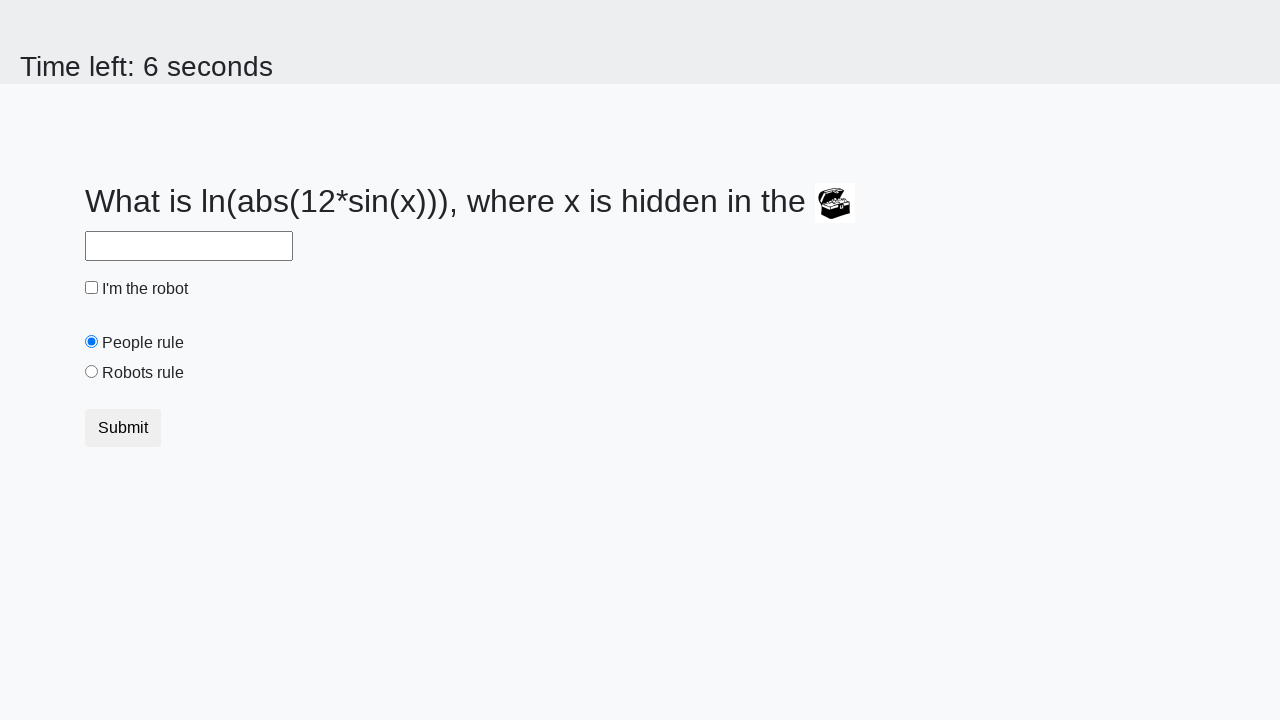

Calculated answer using mathematical formula: log(abs(12*sin(x)))
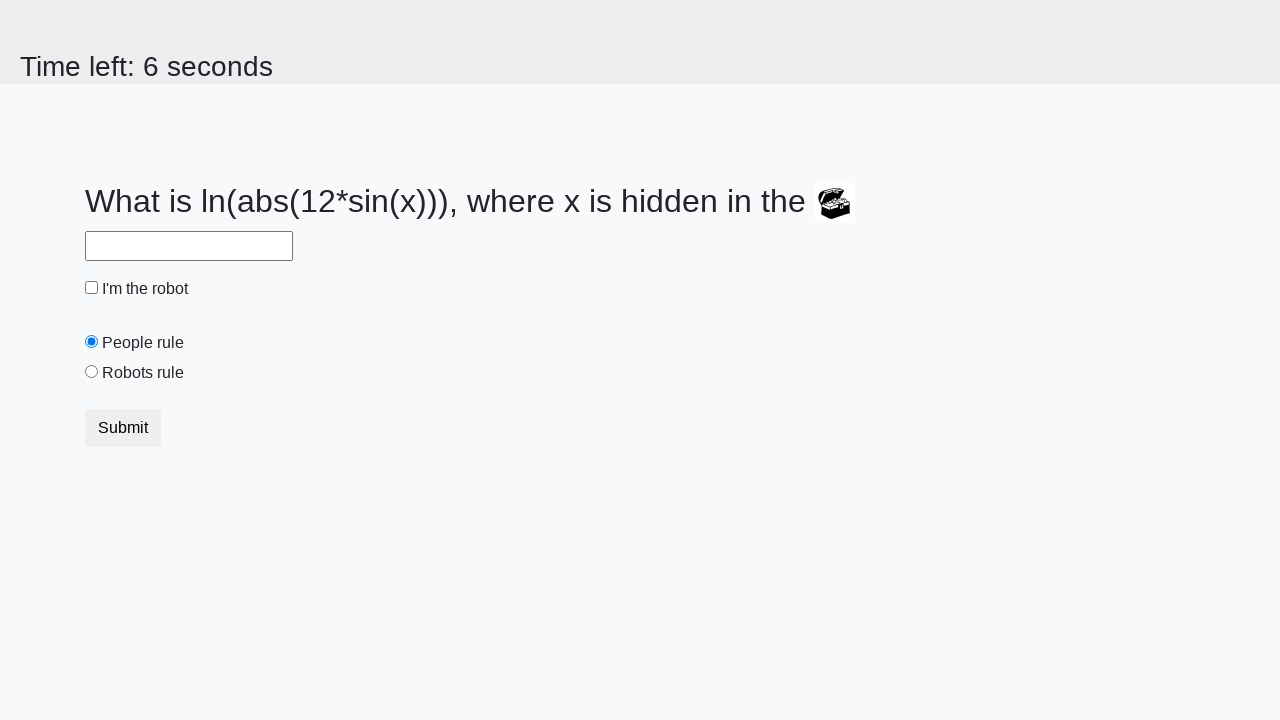

Filled answer field with calculated value on #answer
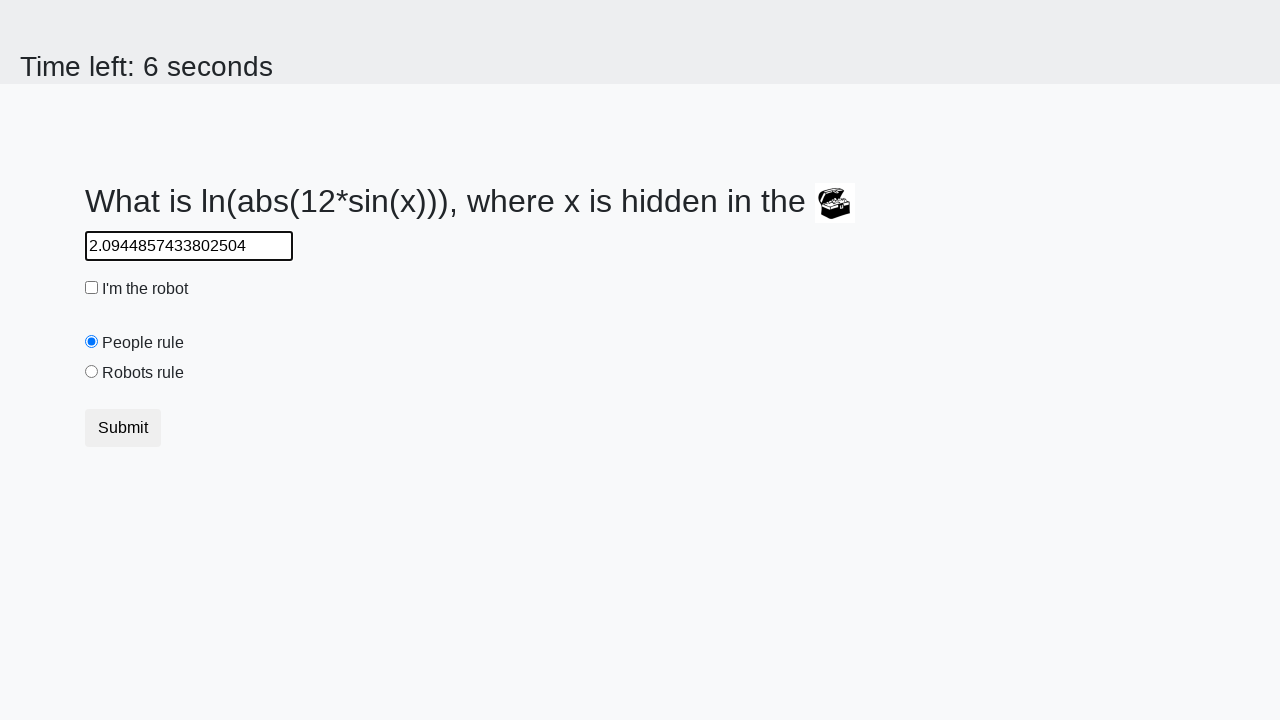

Clicked the robot checkbox at (92, 288) on #robotCheckbox
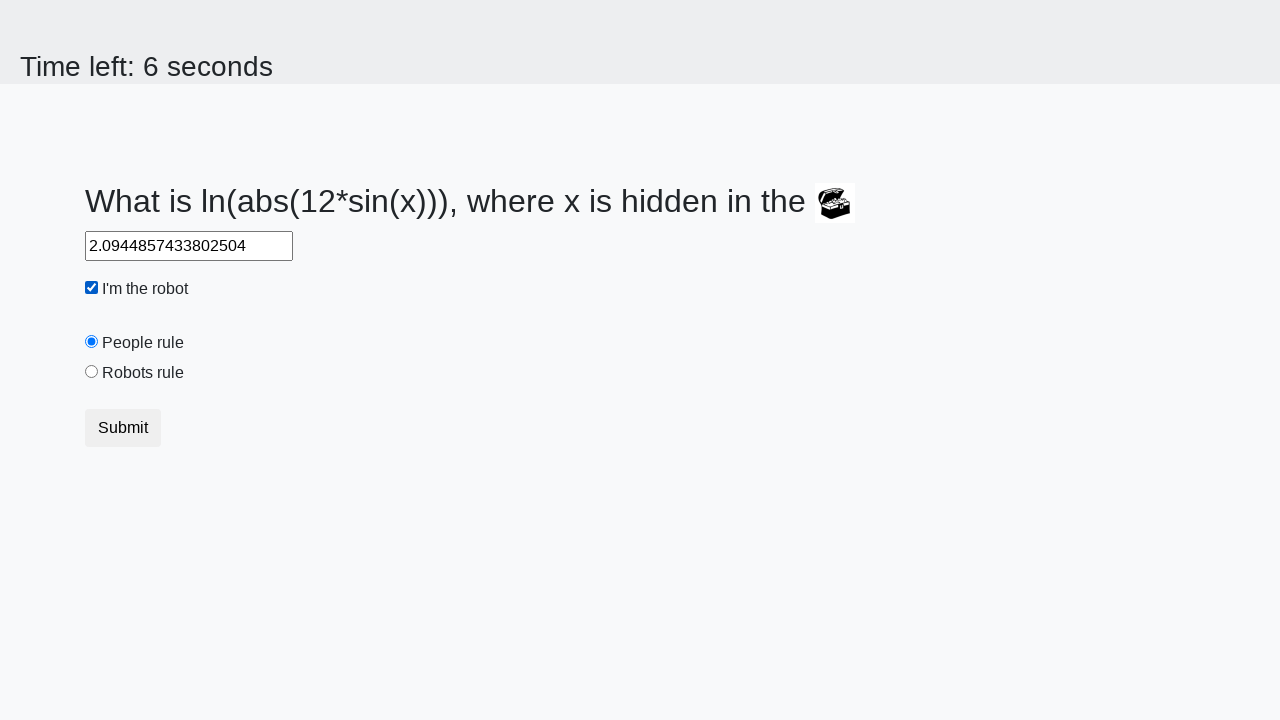

Clicked the robots rule radio button at (92, 372) on #robotsRule
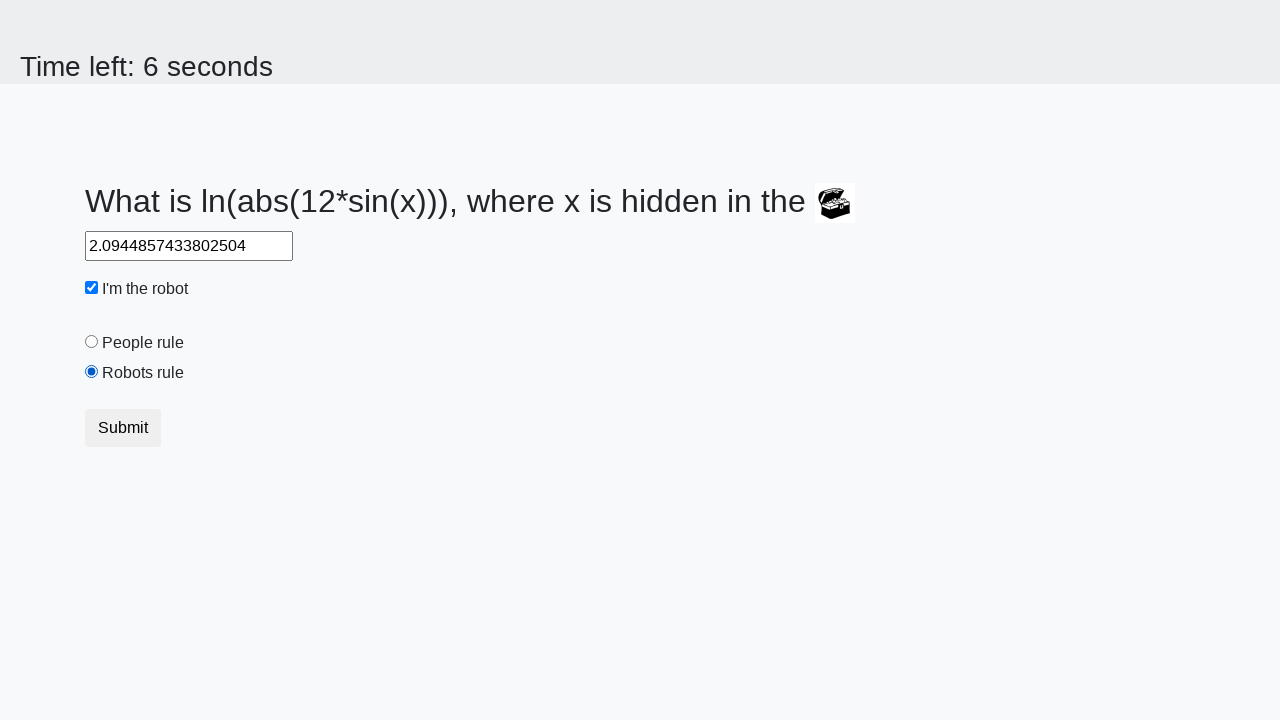

Clicked submit button to submit the form at (123, 428) on .btn.btn-default
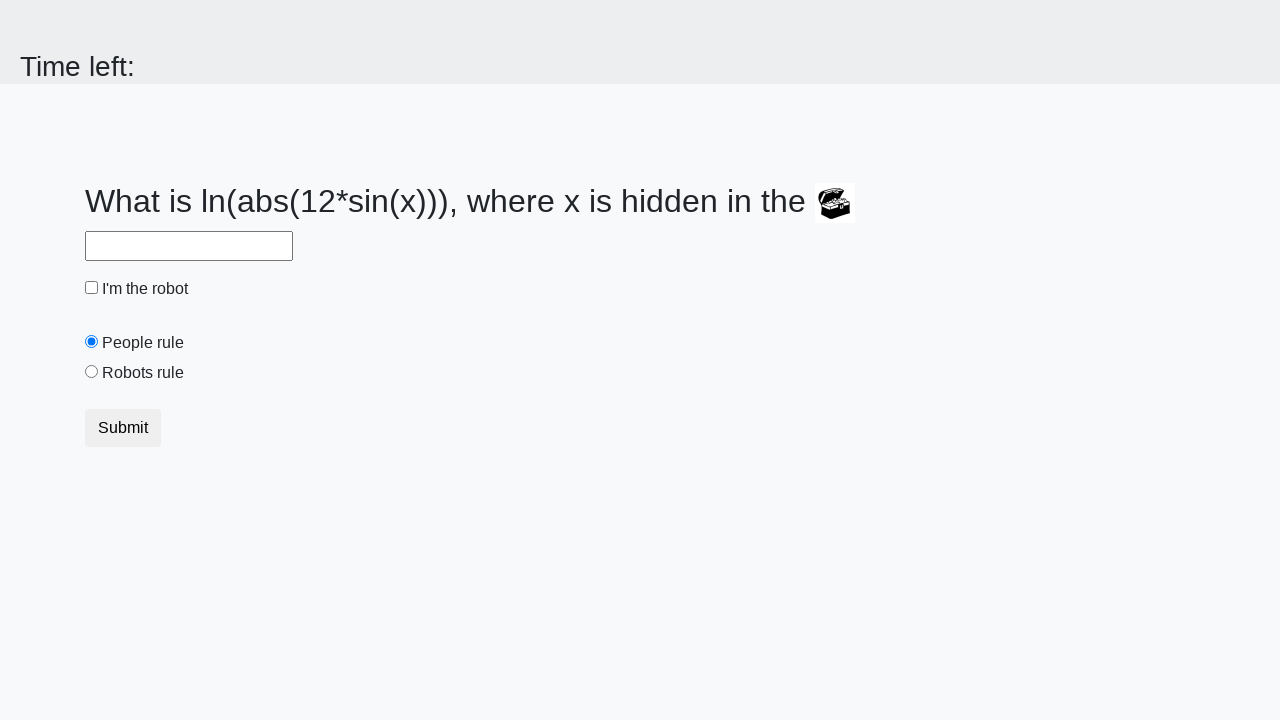

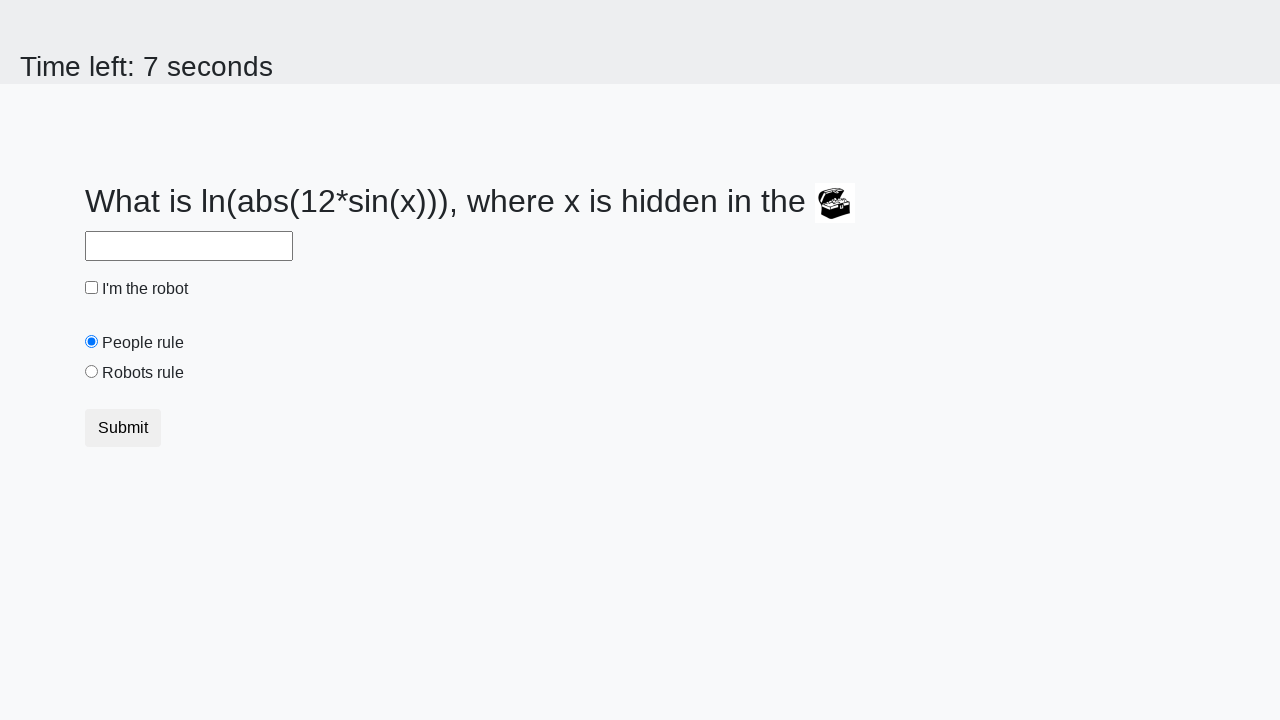